Tests the Python.org search functionality by entering a search query and submitting the form using the Enter key

Starting URL: https://www.python.org

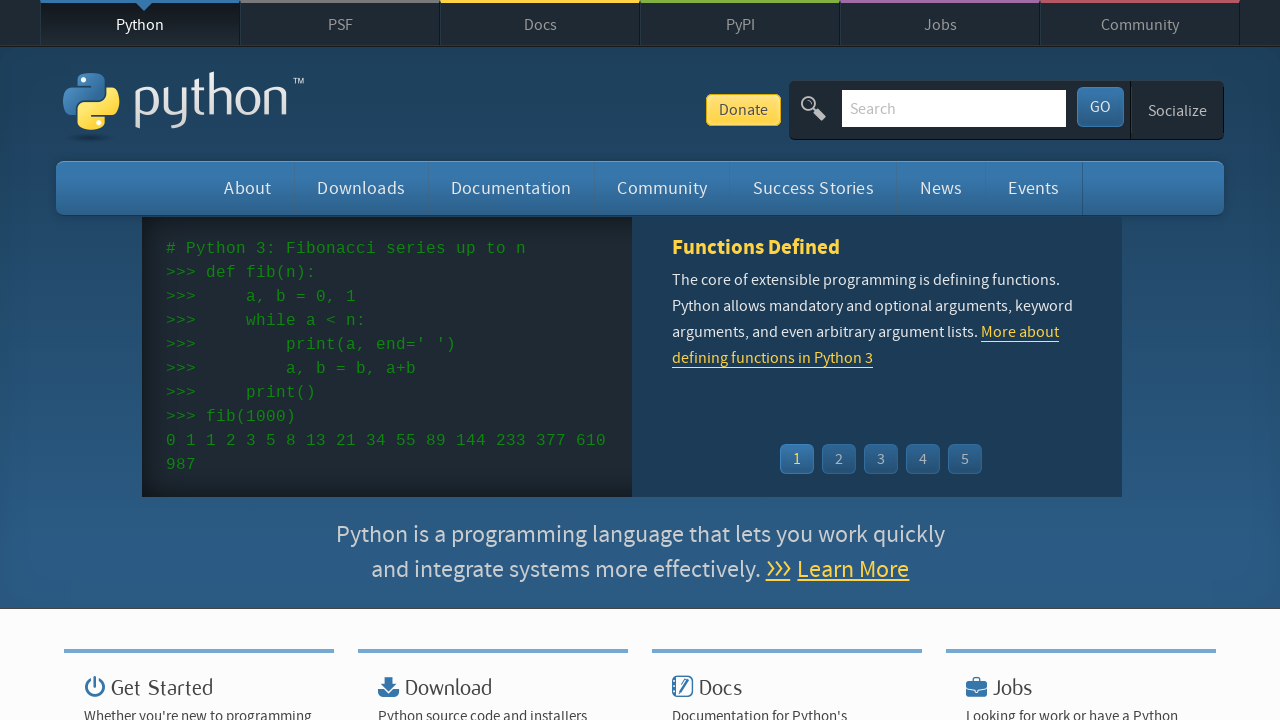

Filled search bar with 'getting started with python' on input[name='q']
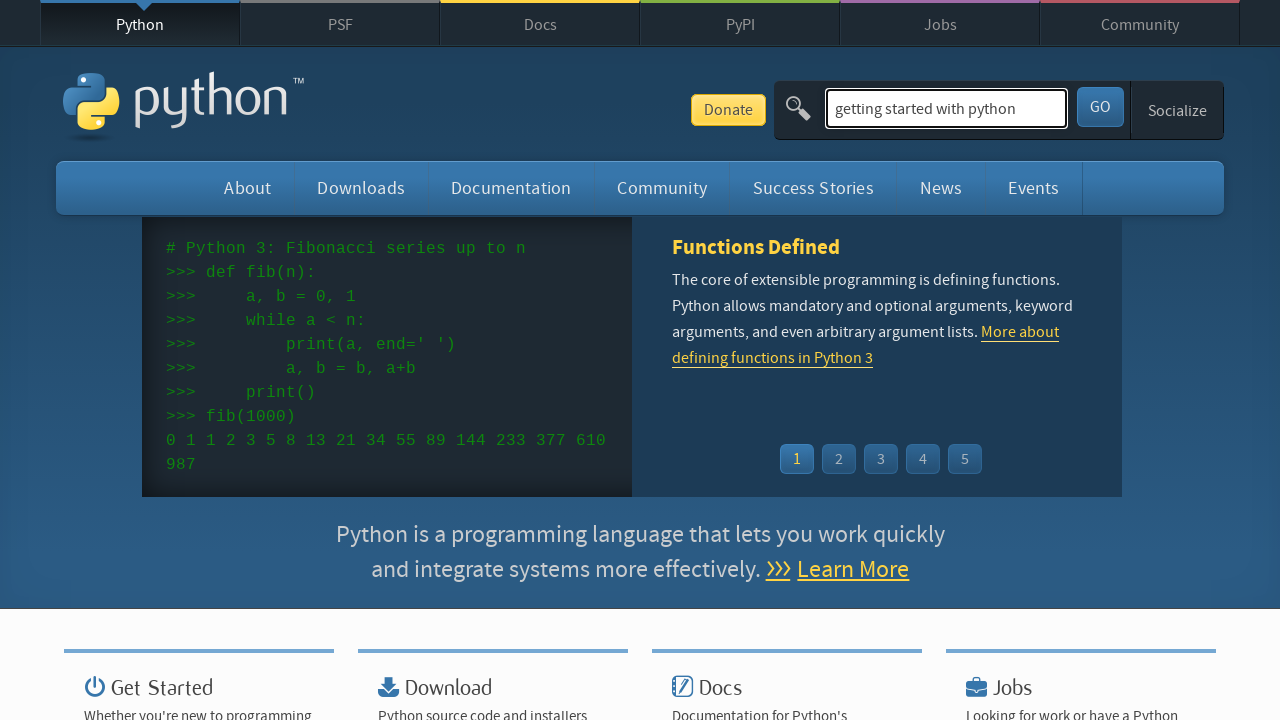

Pressed Enter to submit search query on input[name='q']
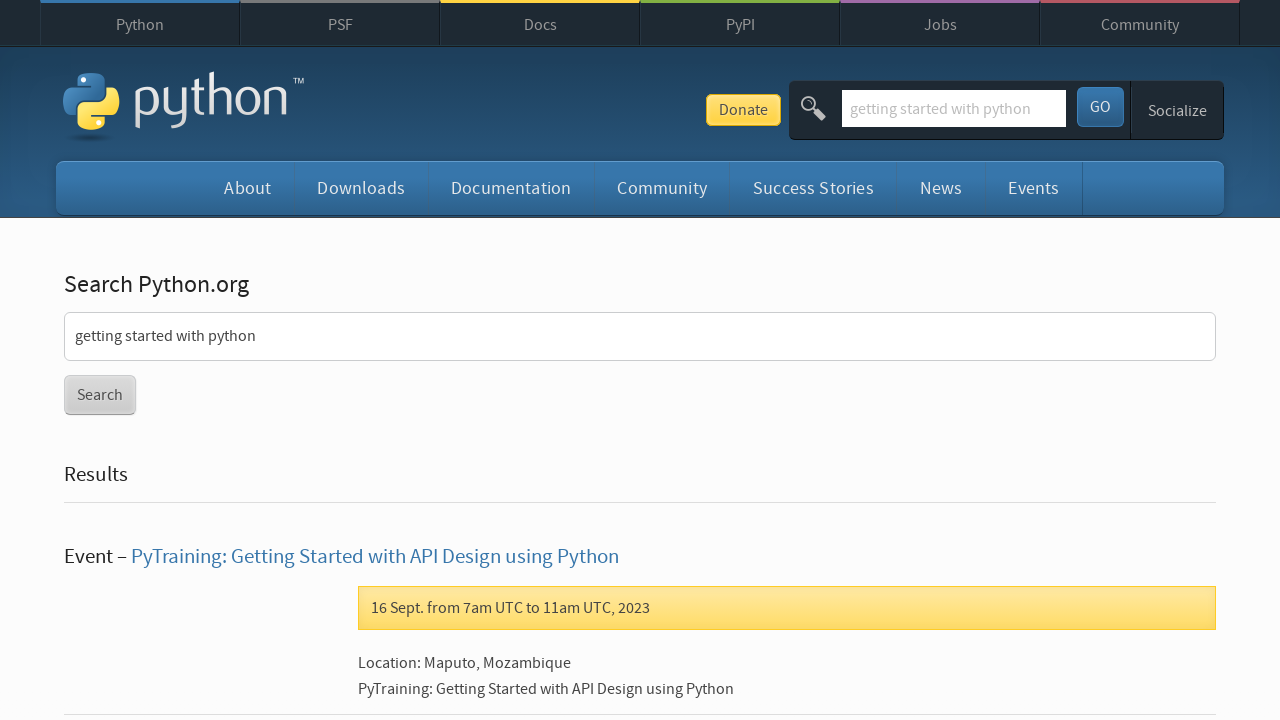

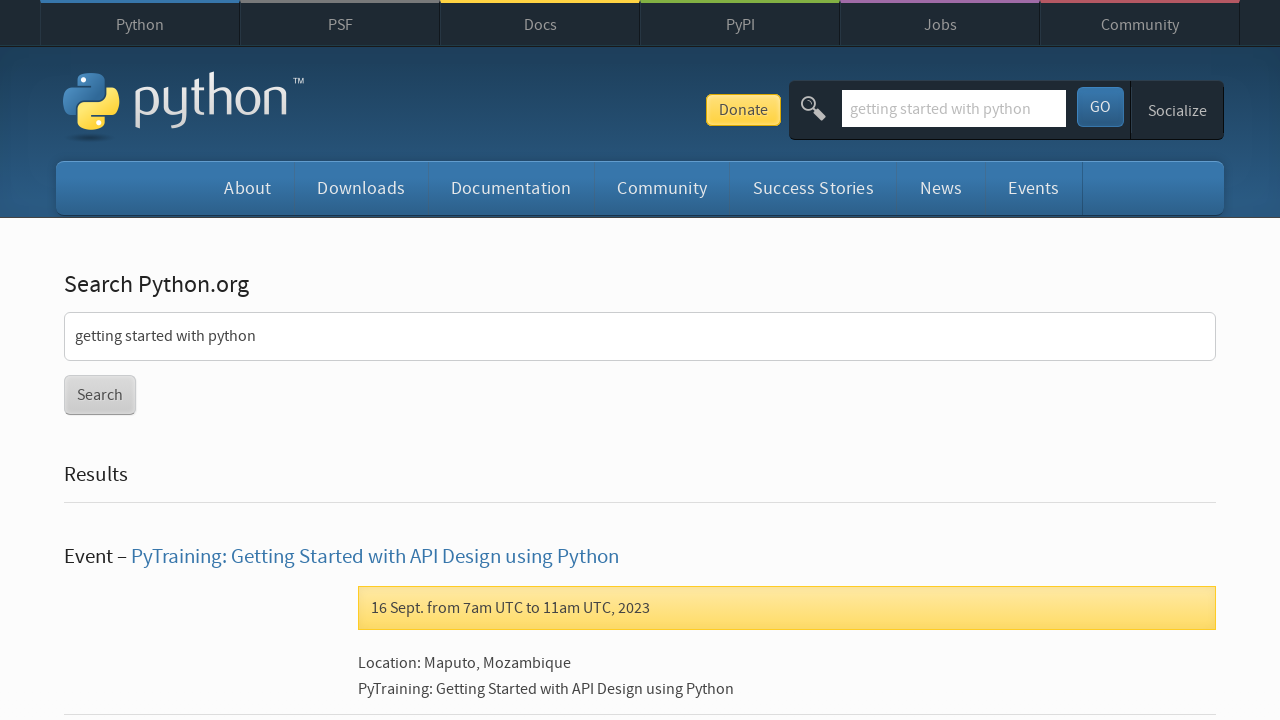